Navigates to Submit New Language page and verifies the submenu header text

Starting URL: http://www.99-bottles-of-beer.net/

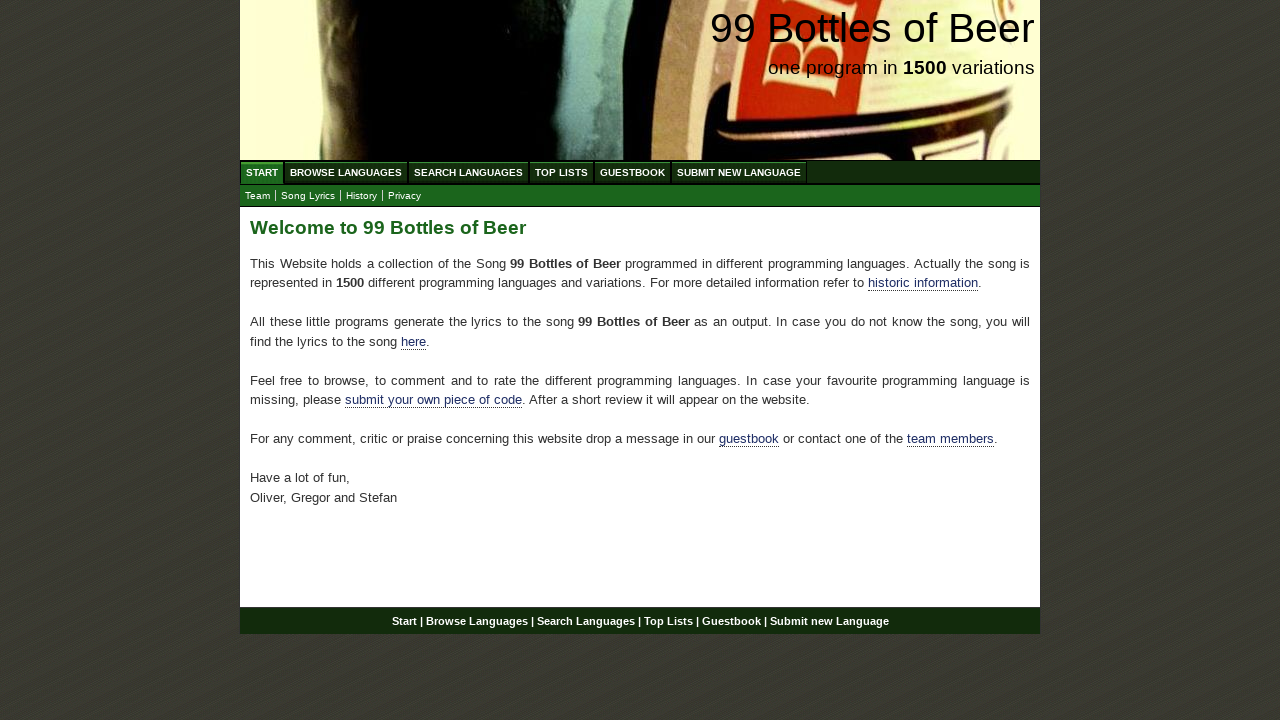

Clicked Submit New Language menu item at (739, 172) on xpath=//*[@id='menu']/li[6]/a
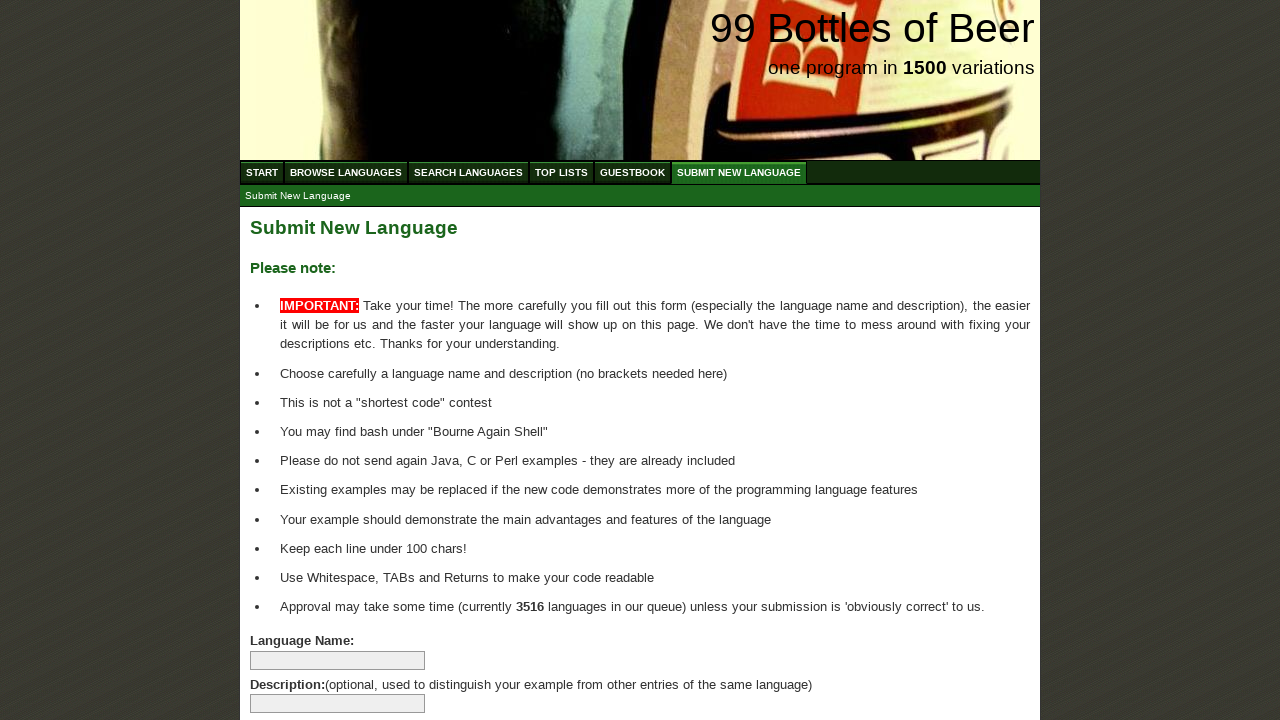

Located submenu header element
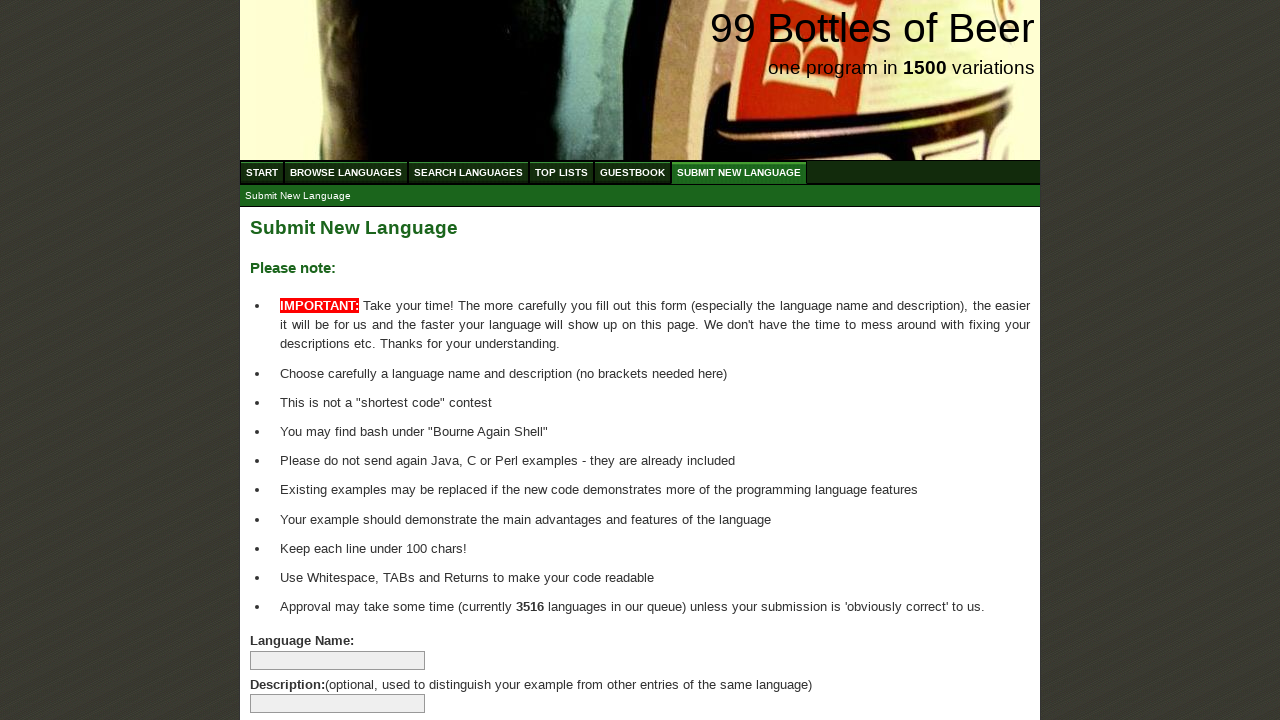

Submenu header element is visible and ready
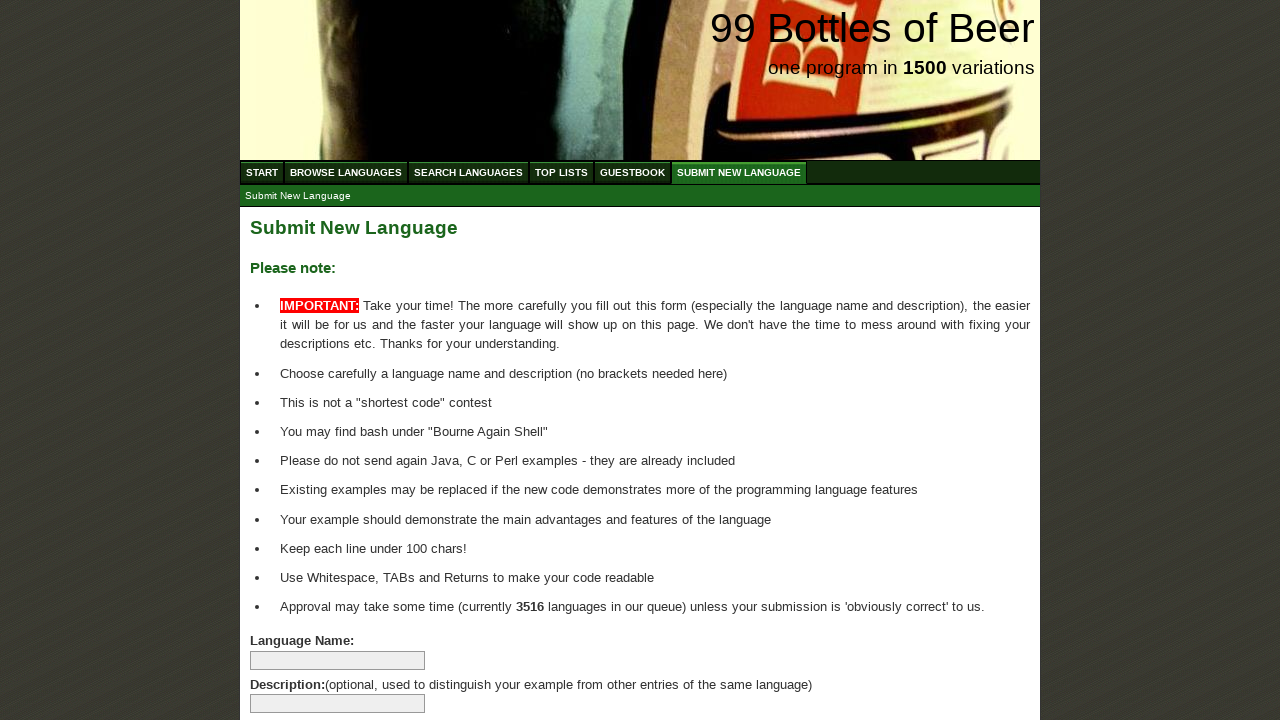

Retrieved submenu header text content
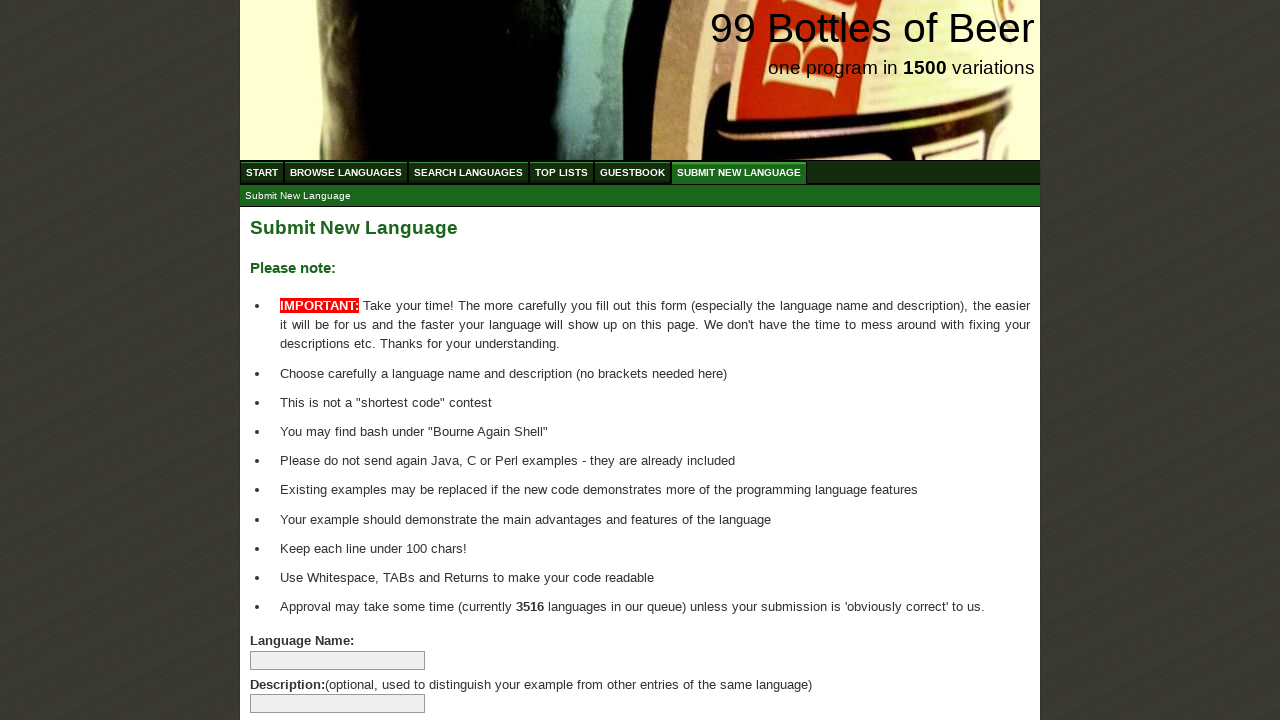

Verified submenu header text is 'Submit New Language'
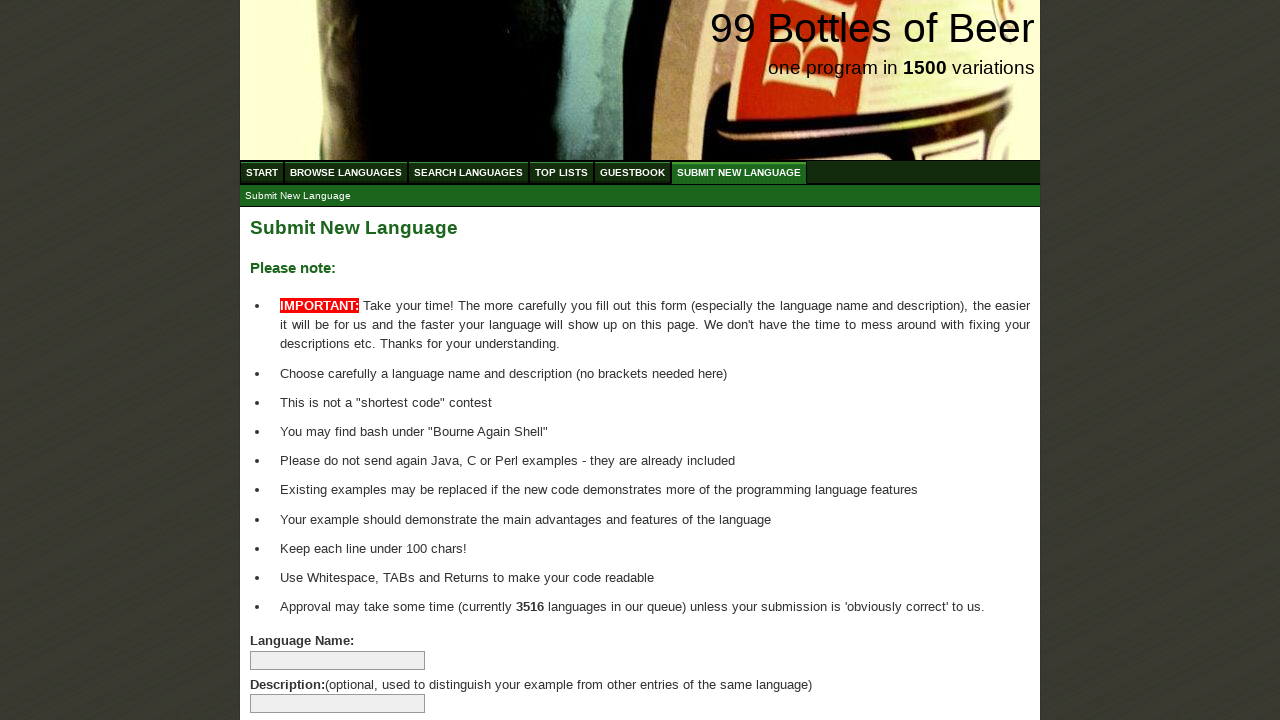

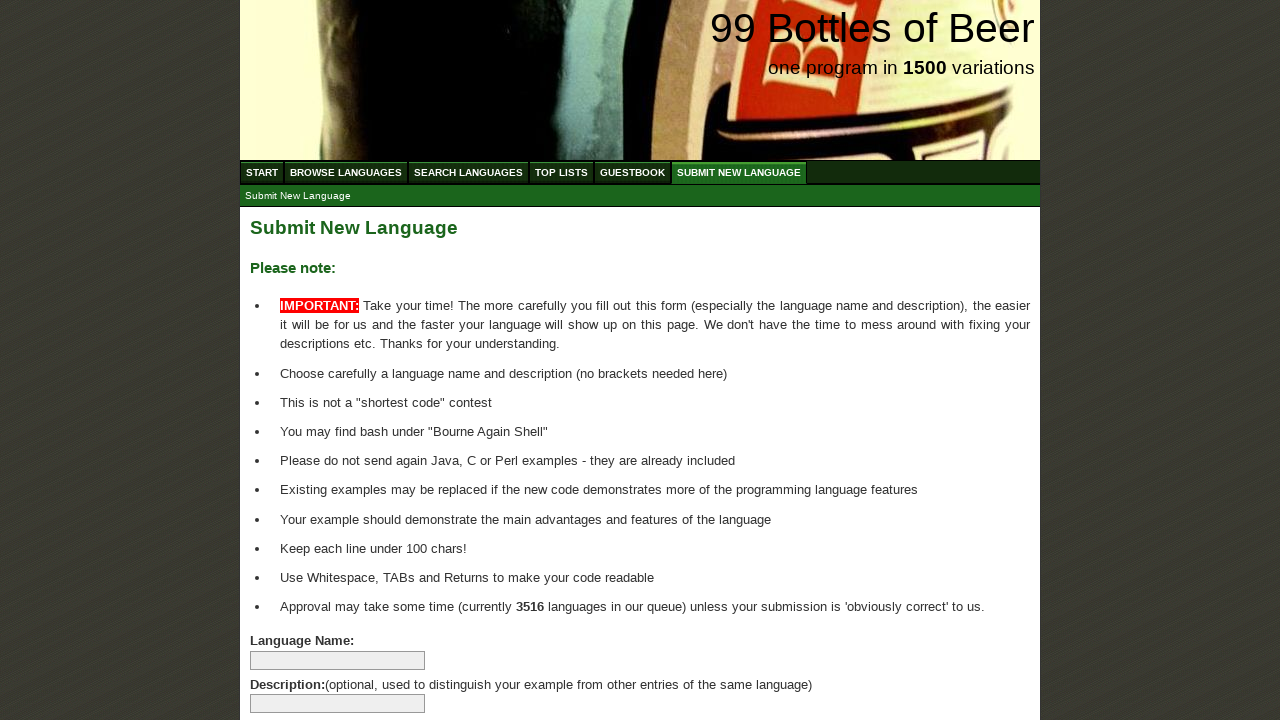